Tests JavaScript execution on W3Schools try-it editor by switching to iframe, executing a JavaScript function, and highlighting an element

Starting URL: https://www.w3schools.com/jsref/tryit.asp?filename=tryjsref_submit_get

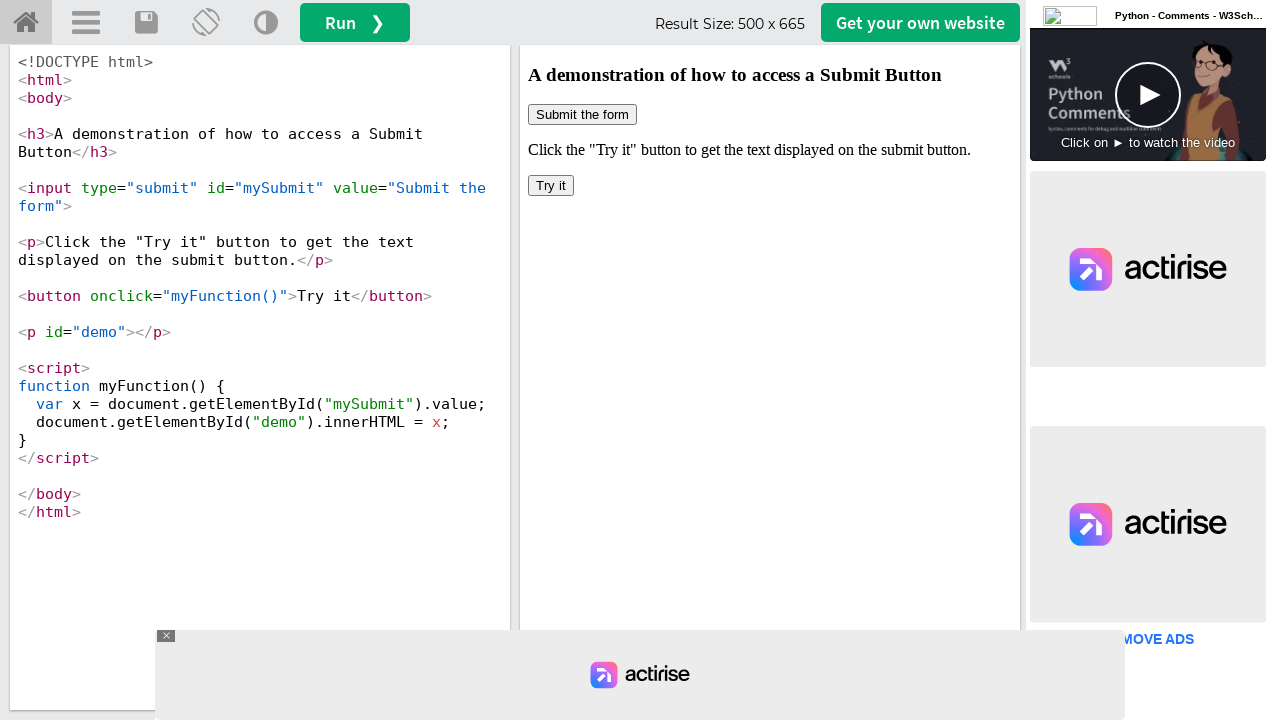

Located iframe with name 'iframeResult'
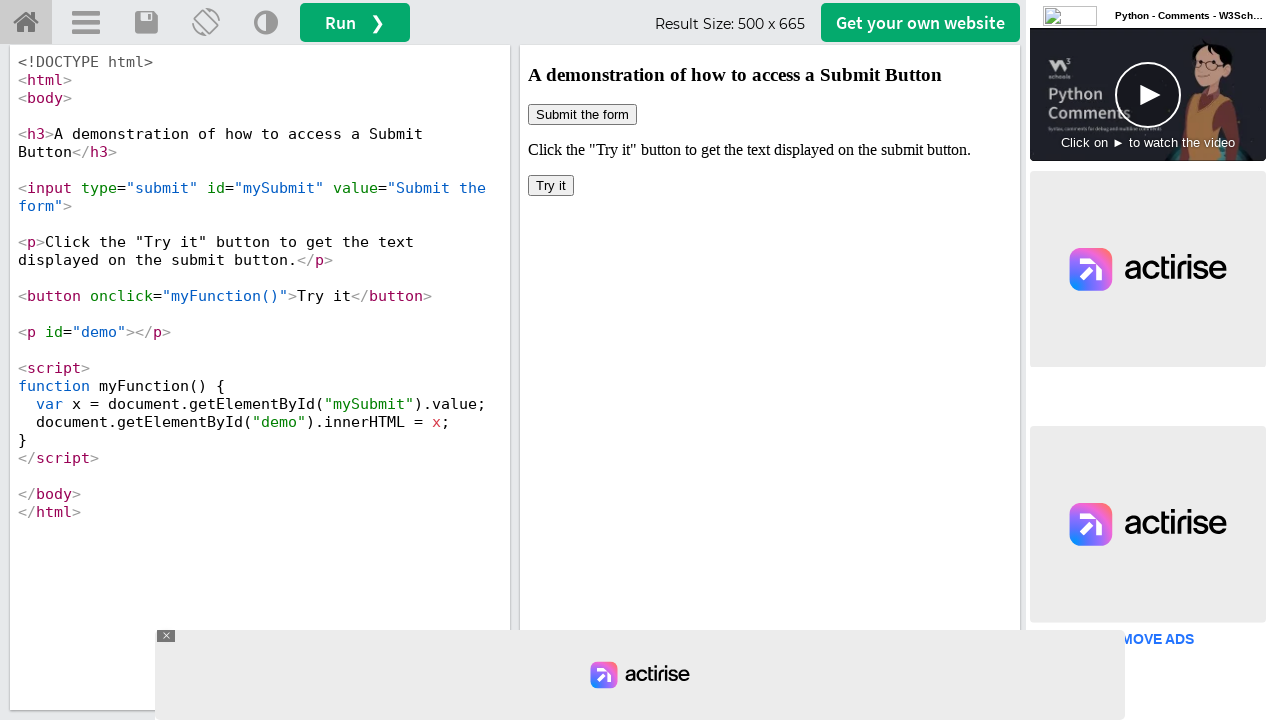

Executed JavaScript function myFunction() in iframe
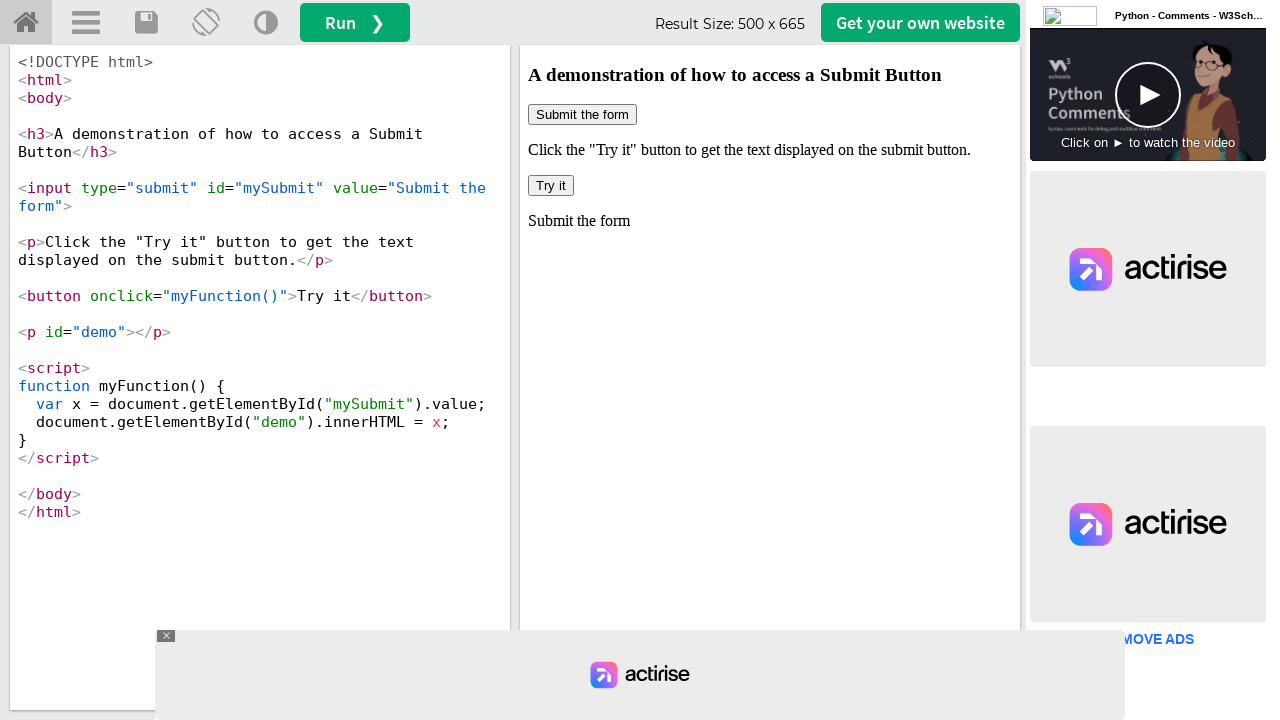

Applied red border styling to submit button element
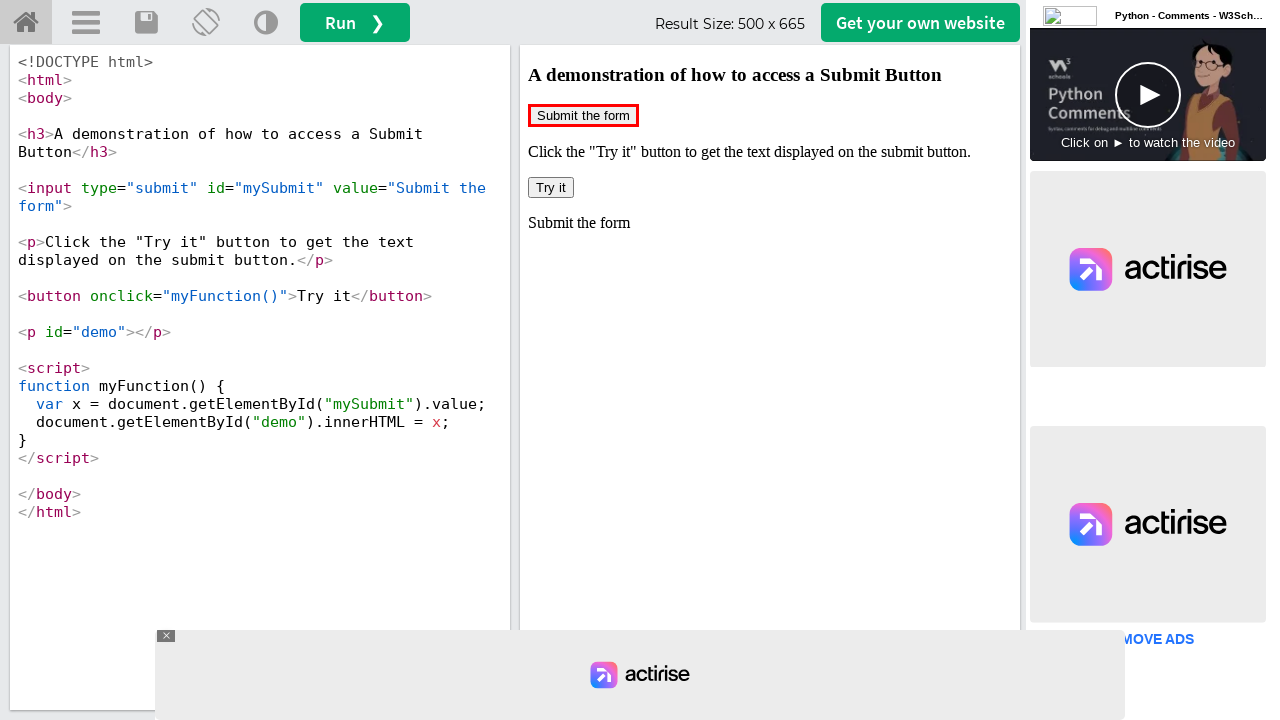

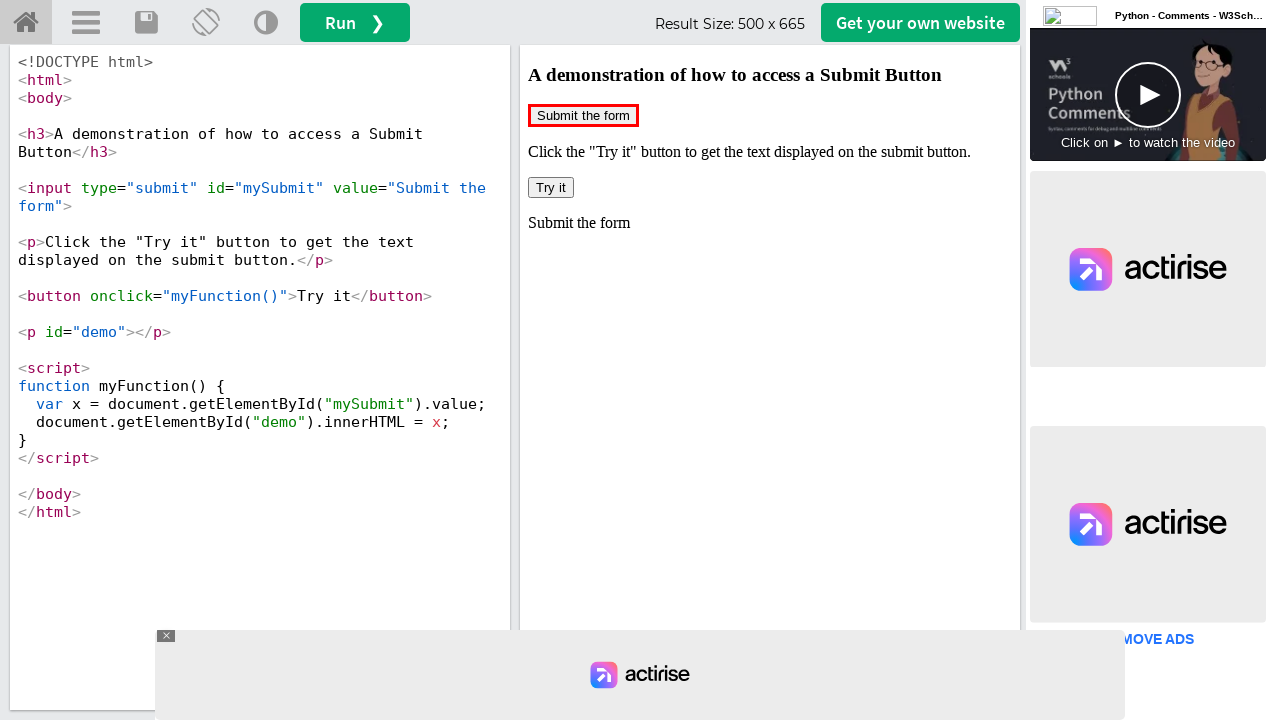